Tests dropdown menu by clicking Components navigation and then accessing the dropdown page

Starting URL: http://formy-project.herokuapp.com/

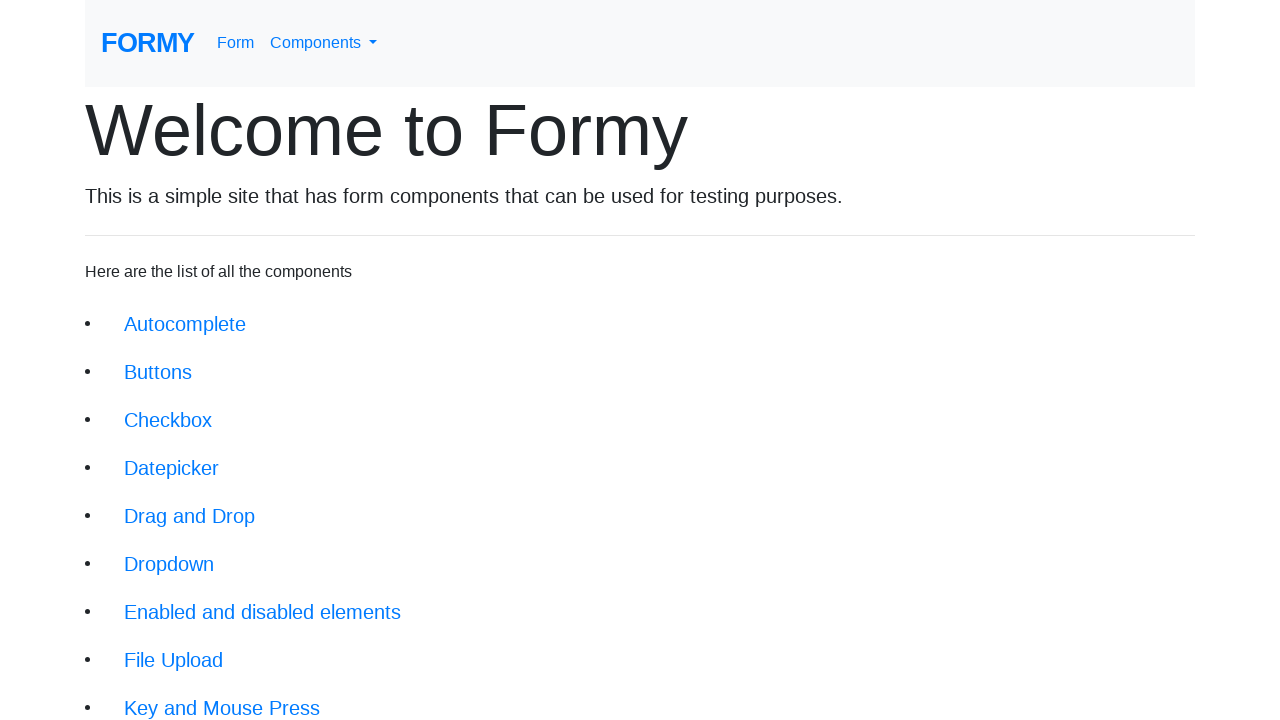

Clicked Components dropdown in navbar at (324, 43) on #navbarDropdownMenuLink
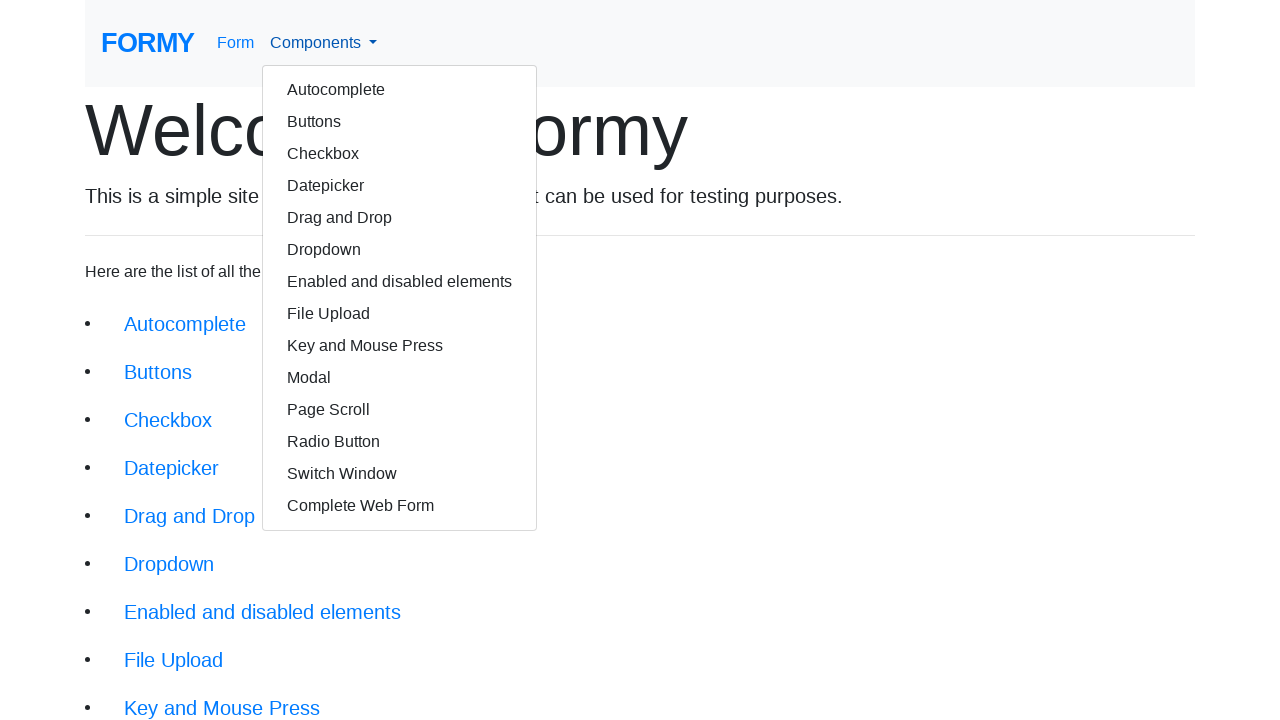

Clicked Dropdown option from dropdown menu at (400, 250) on a.dropdown-item[href='/dropdown']
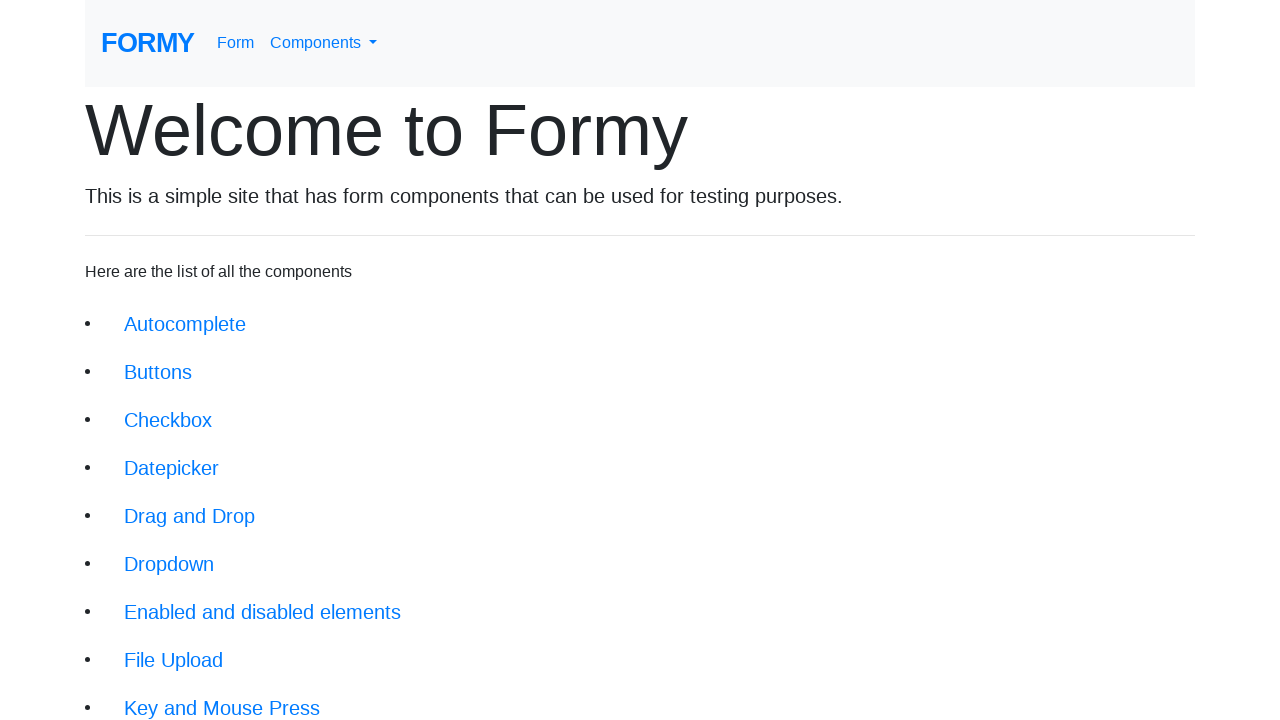

Dropdown page loaded and dropdown button is visible
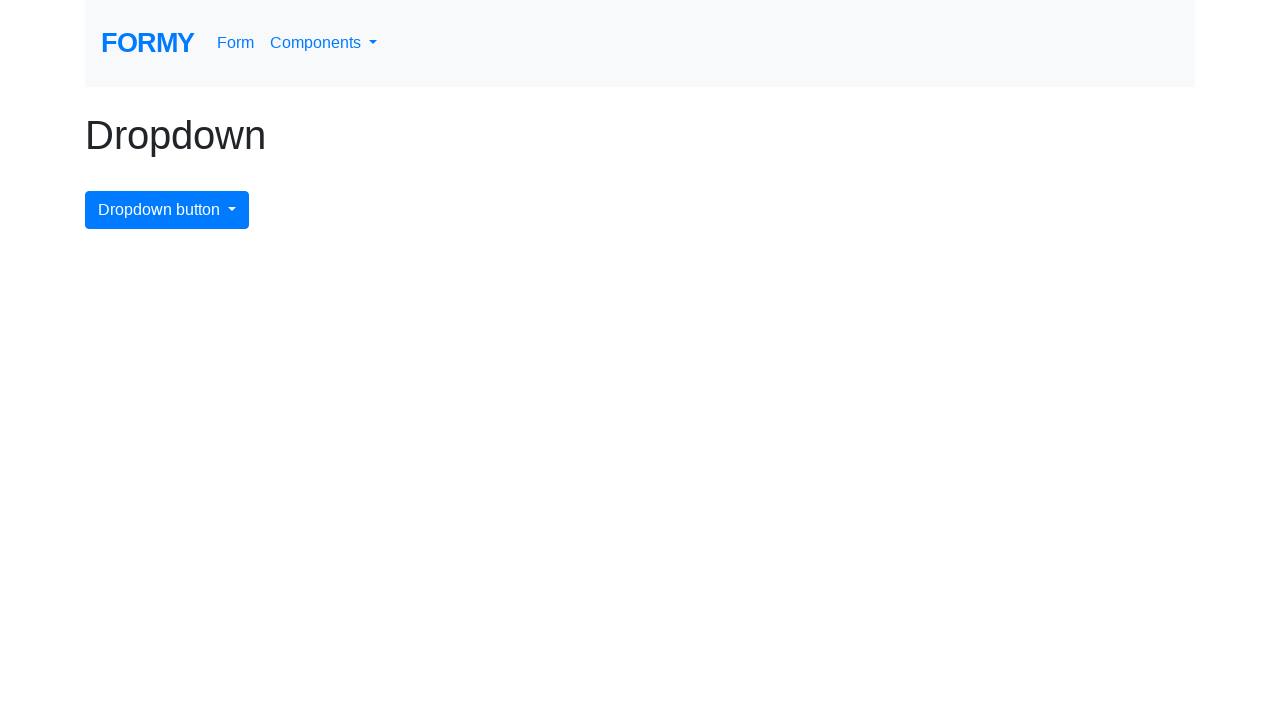

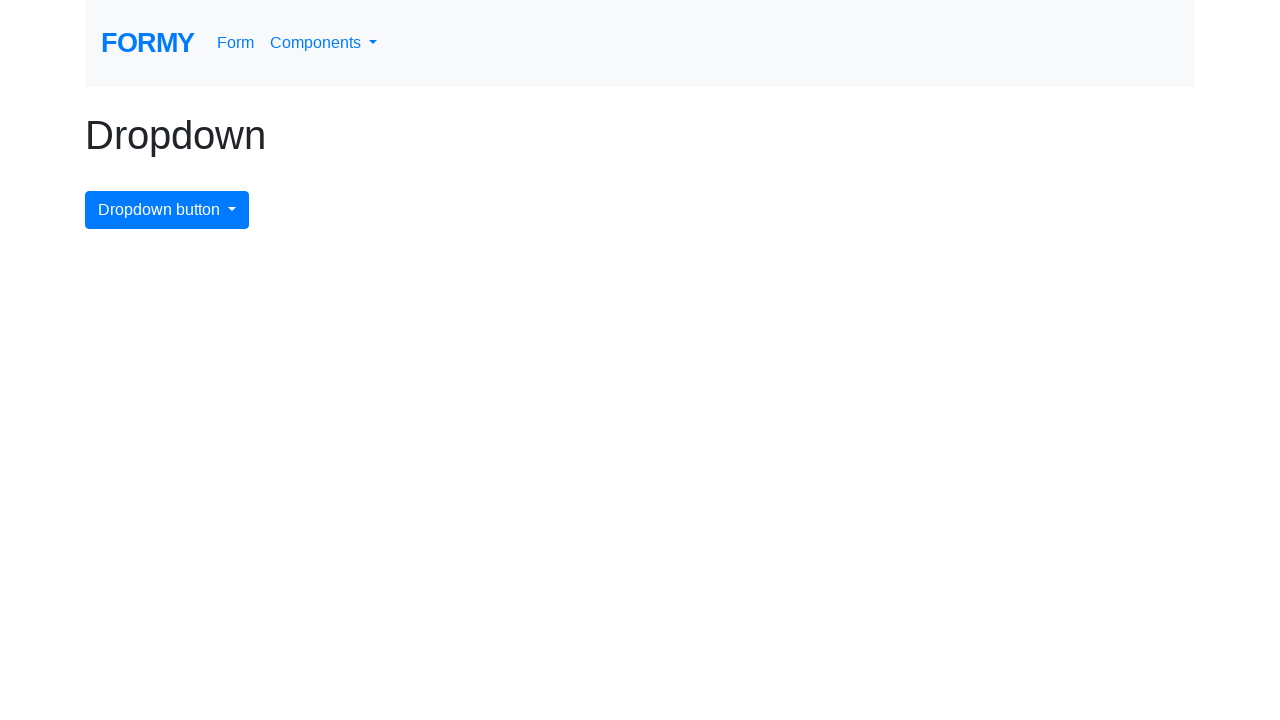